Tests that the hamburger menu button opens the main menu when clicked

Starting URL: https://israelpost.co.il/

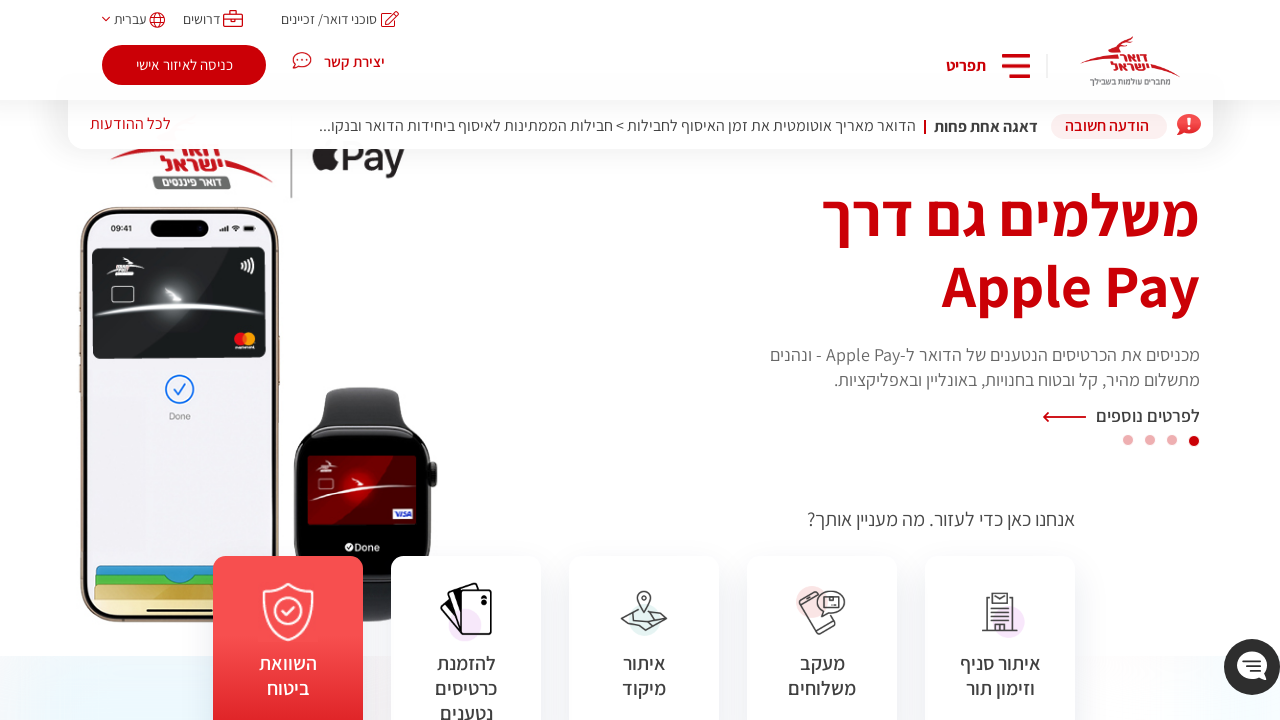

Clicked hamburger menu button at (966, 66) on .menu-hamburger-text.menu-hamburger-open.buttonnobordernobkg
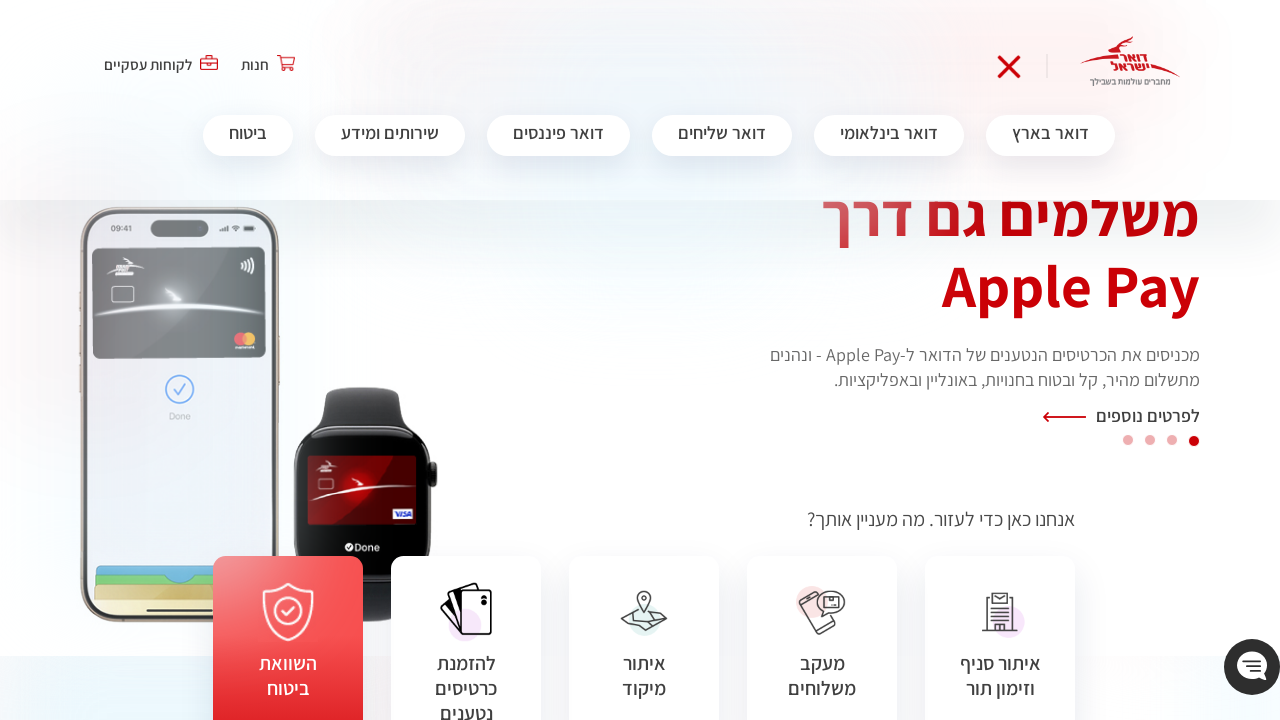

Main menu appeared and is now visible
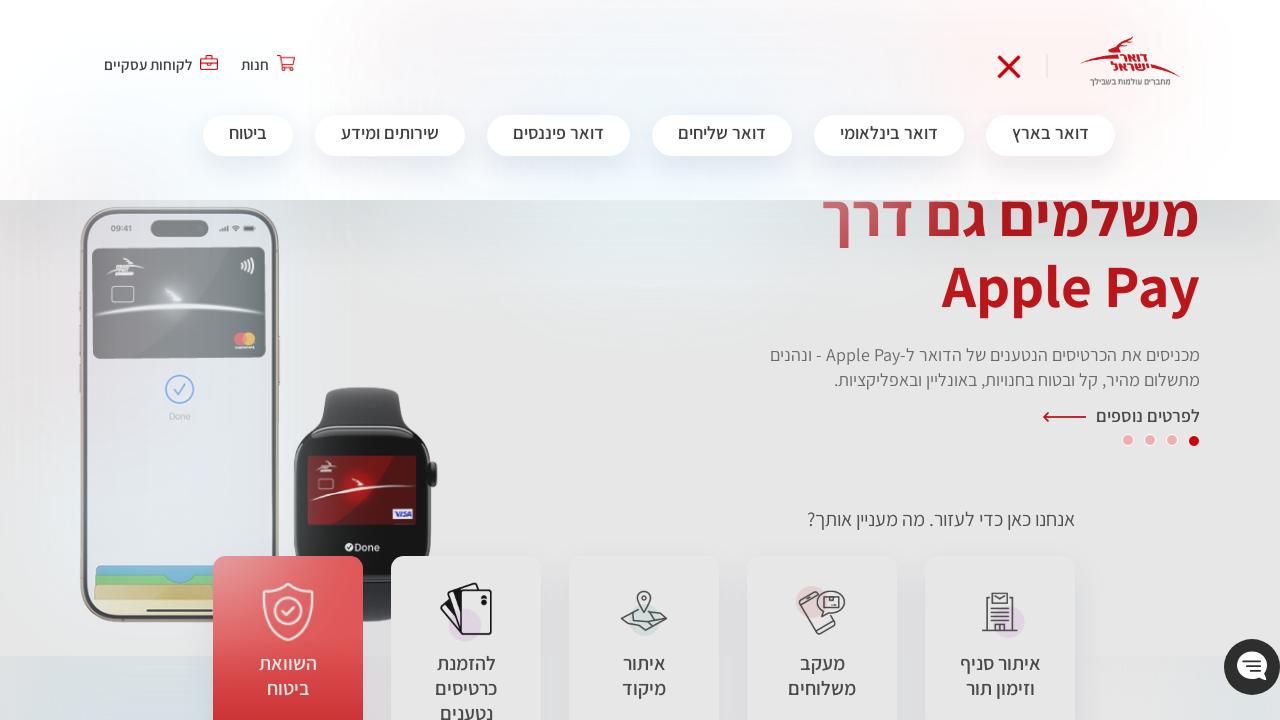

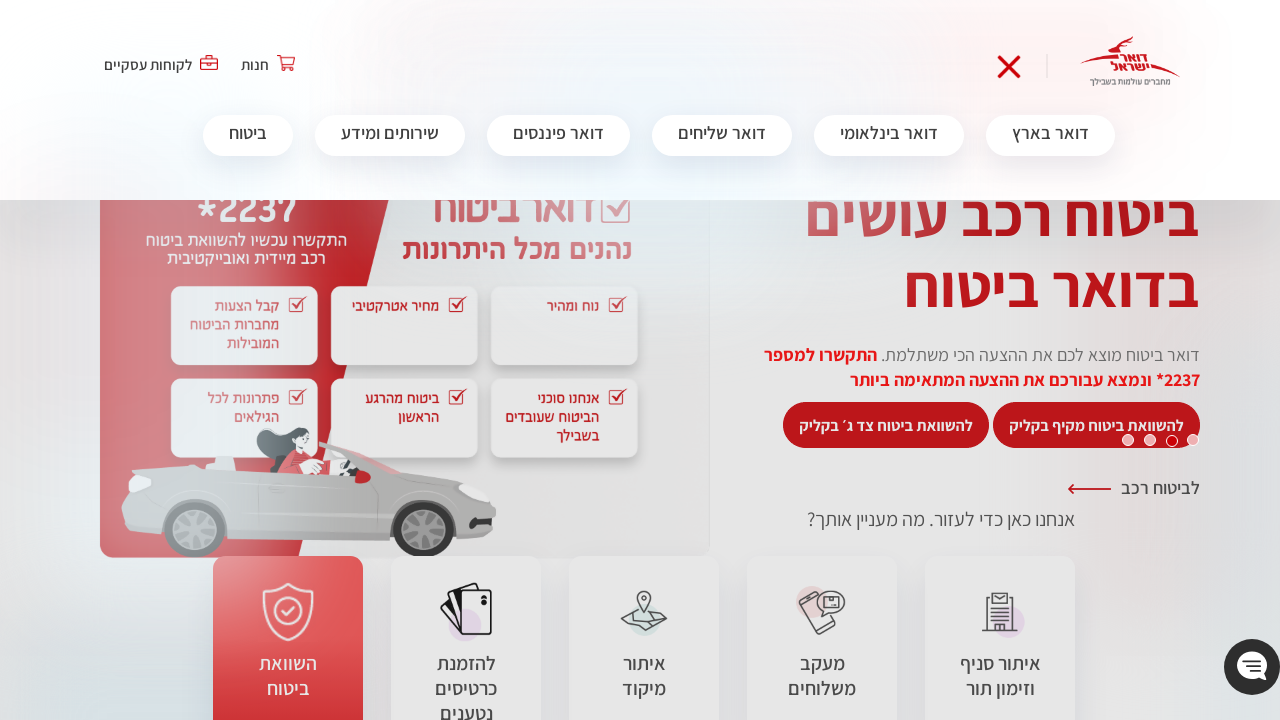